Tests multiple browser window handling by clicking social media links (Twitter, Facebook, YouTube, LinkedIn) on the page, which open new windows, then iterates through all windows and closes the non-parent ones.

Starting URL: https://opensource-demo.orangehrmlive.com/web/index.php/auth/login

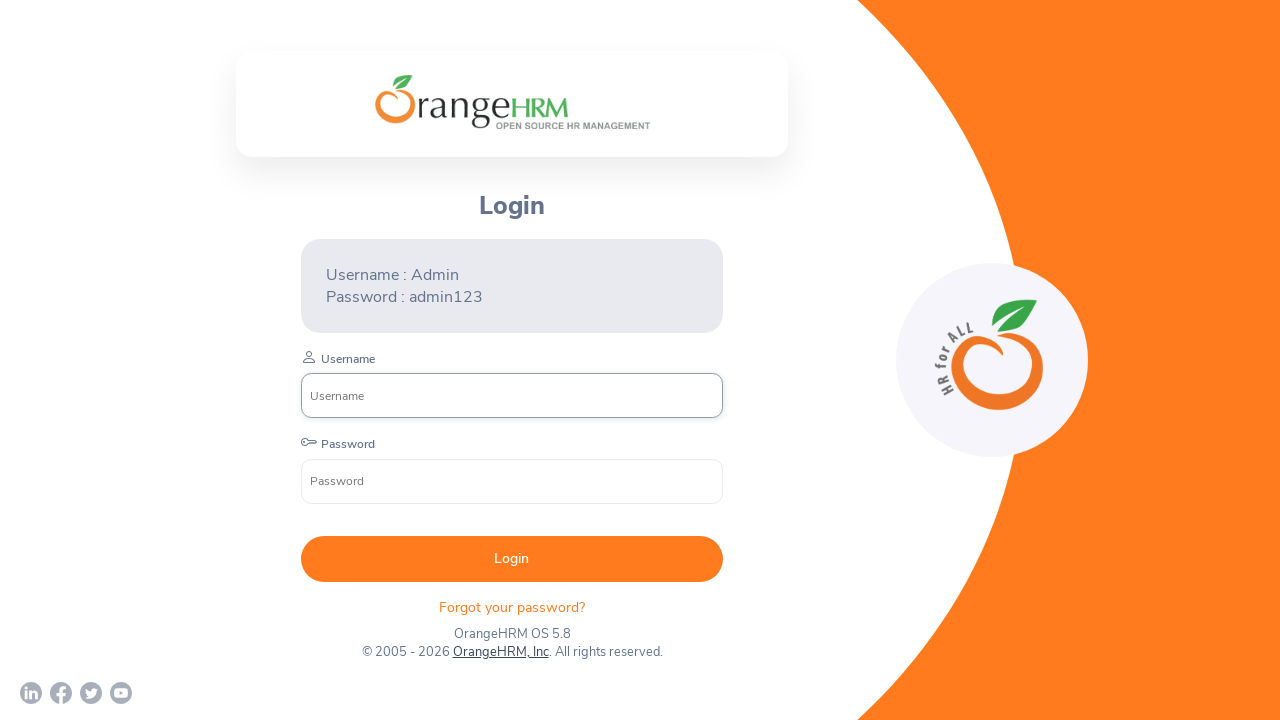

Waited 3 seconds for page to load
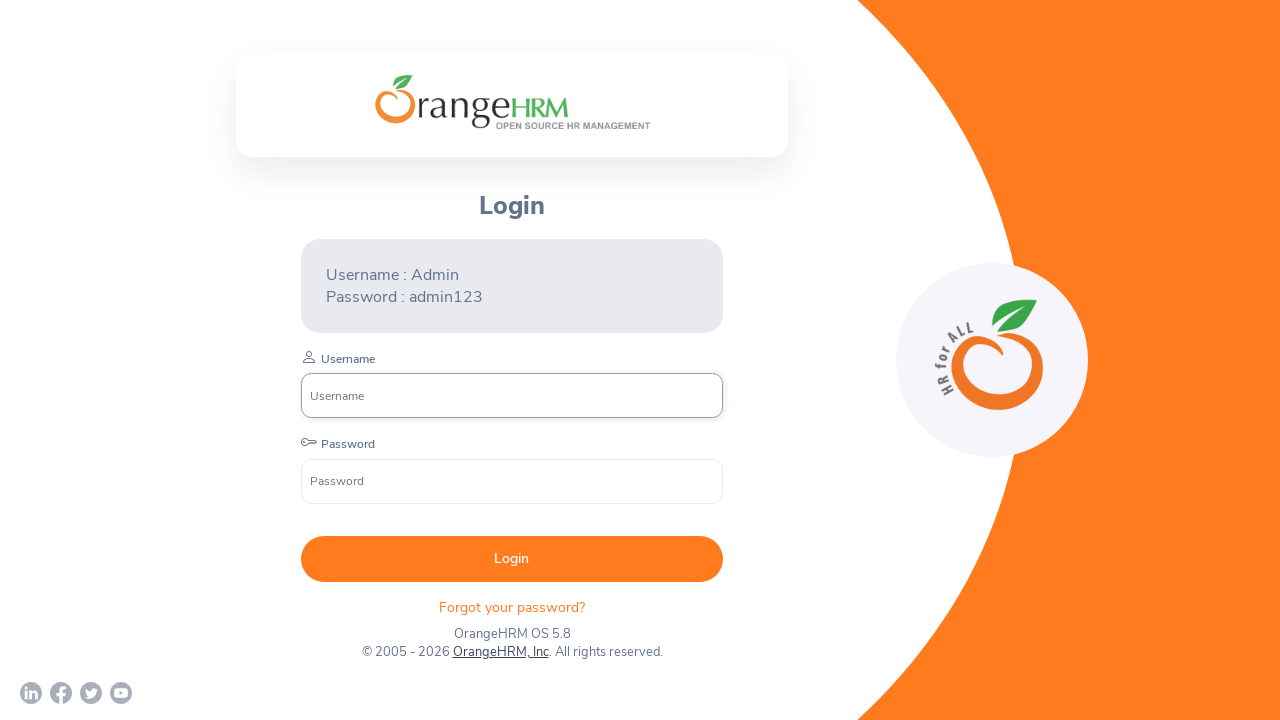

Clicked Twitter social media link (opened new window) at (91, 693) on a[href*='twitter']
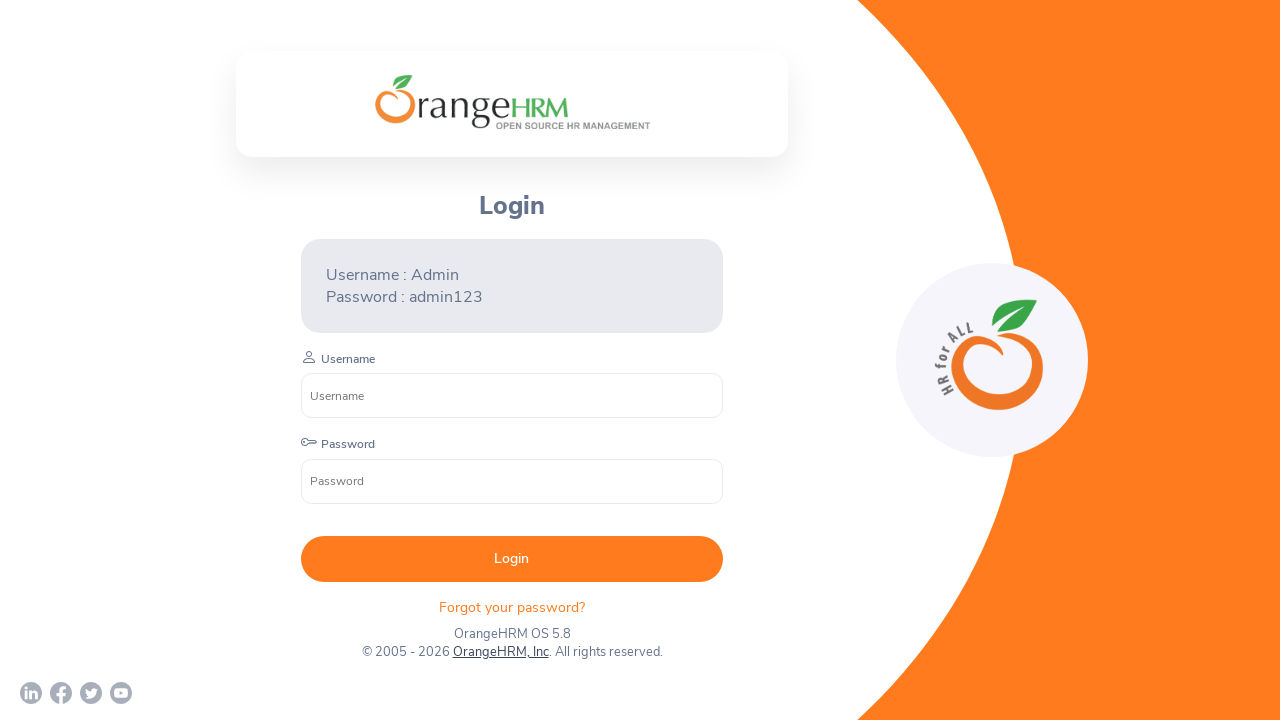

Clicked Facebook social media link (opened new window) at (61, 693) on a[href*='facebook']
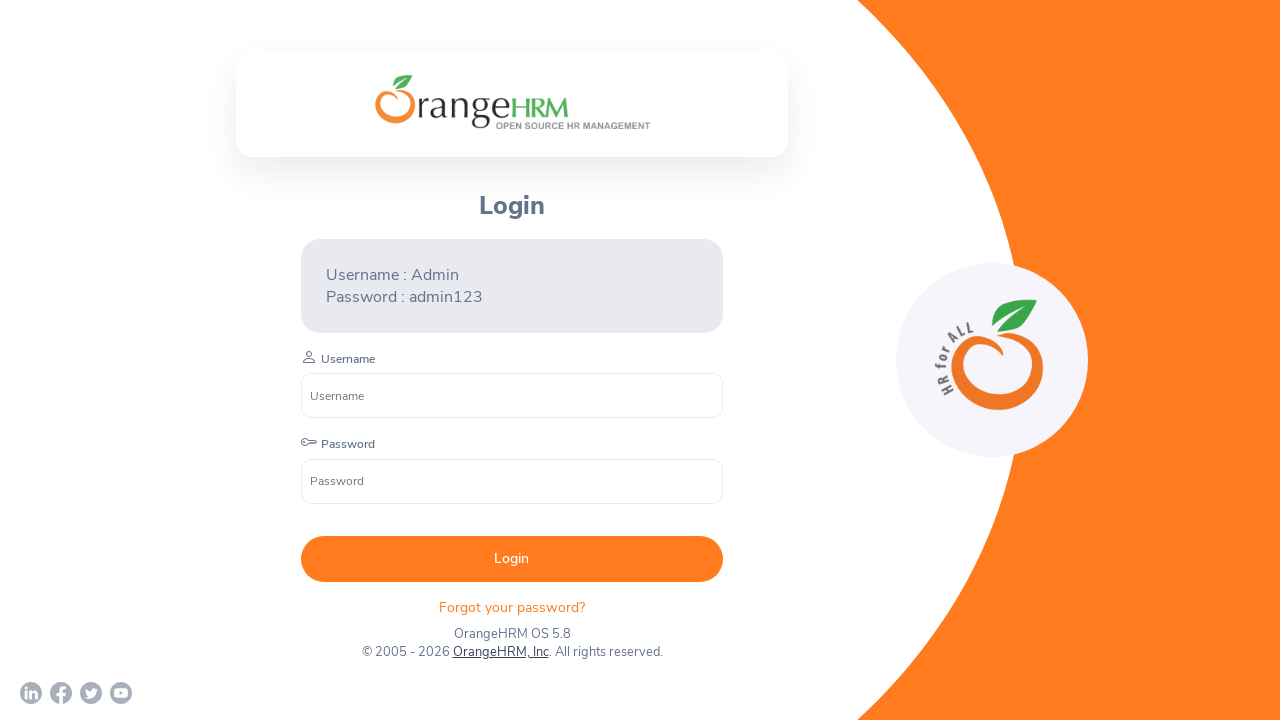

Clicked YouTube social media link (opened new window) at (121, 693) on a[href*='youtube']
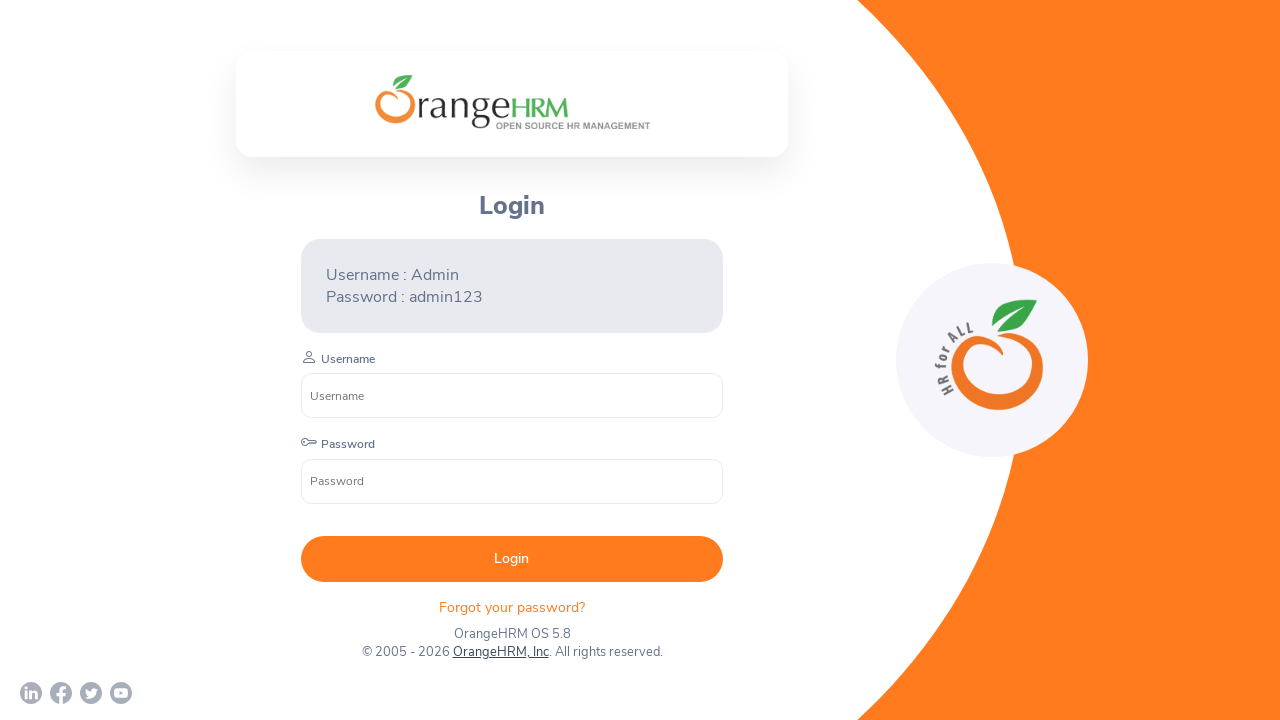

Clicked LinkedIn social media link (opened new window) at (31, 693) on a[href*='linkedin']
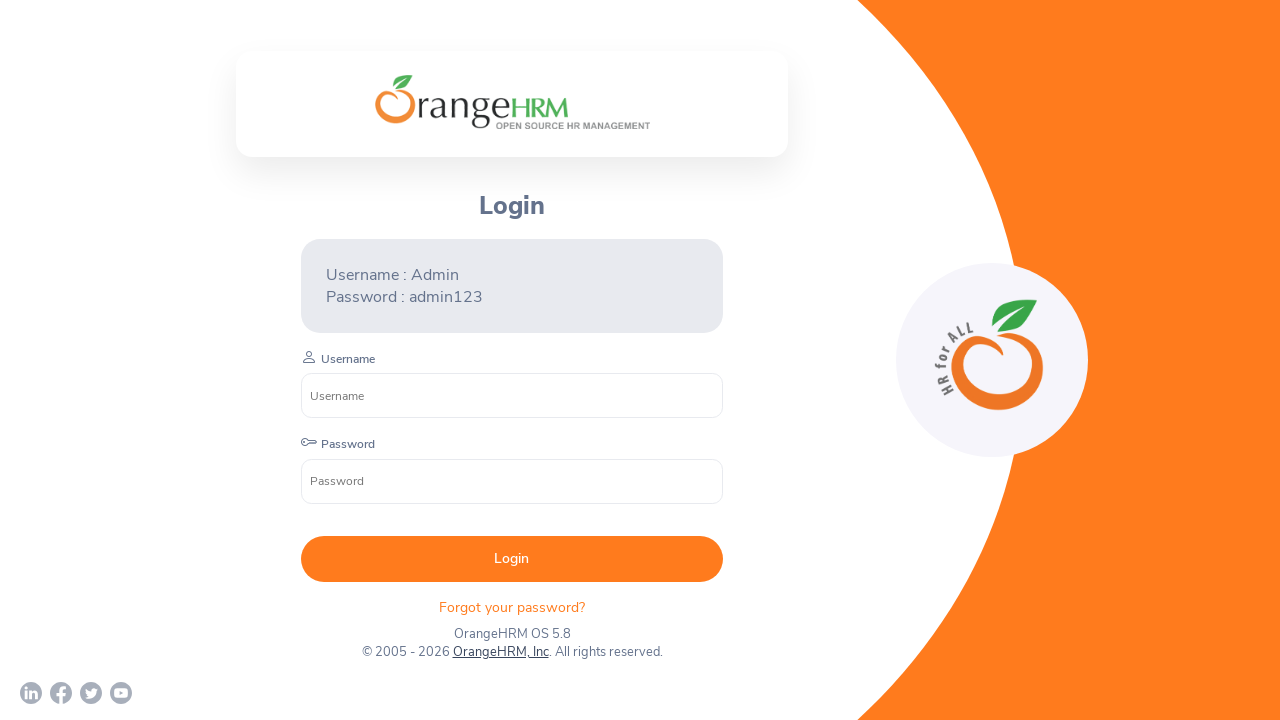

Retrieved all open pages/windows from context
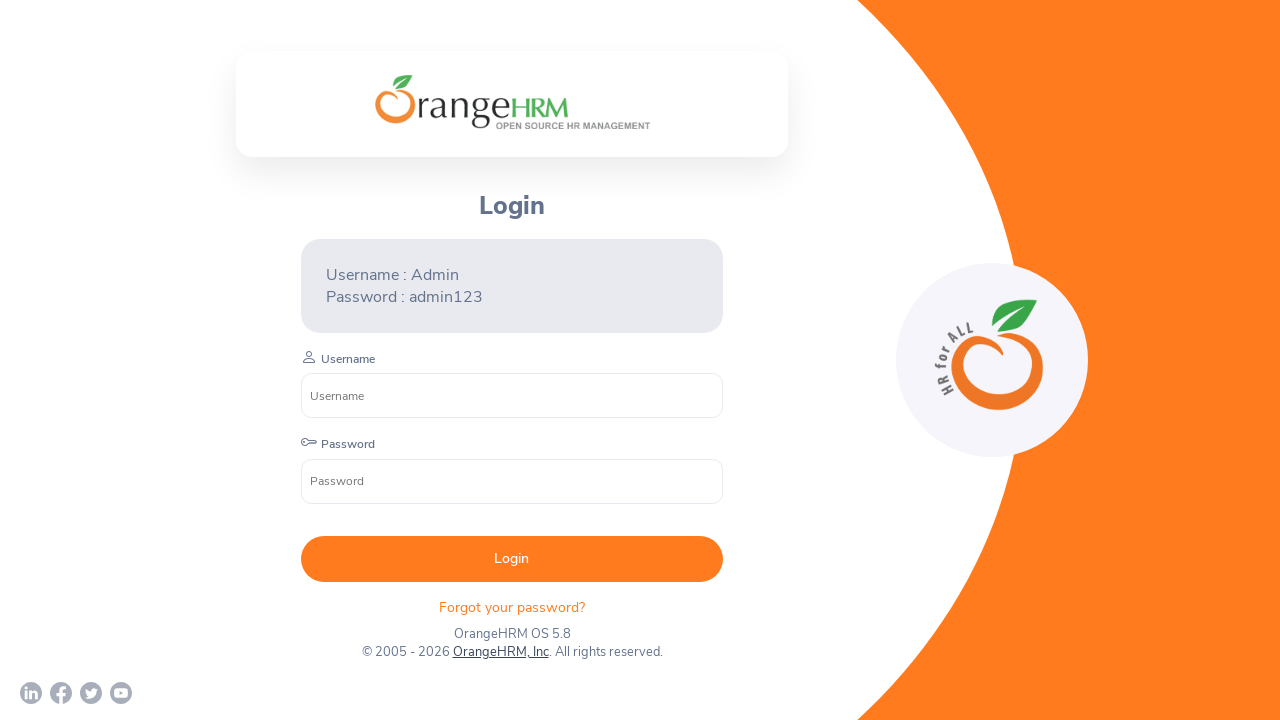

Stored reference to parent window
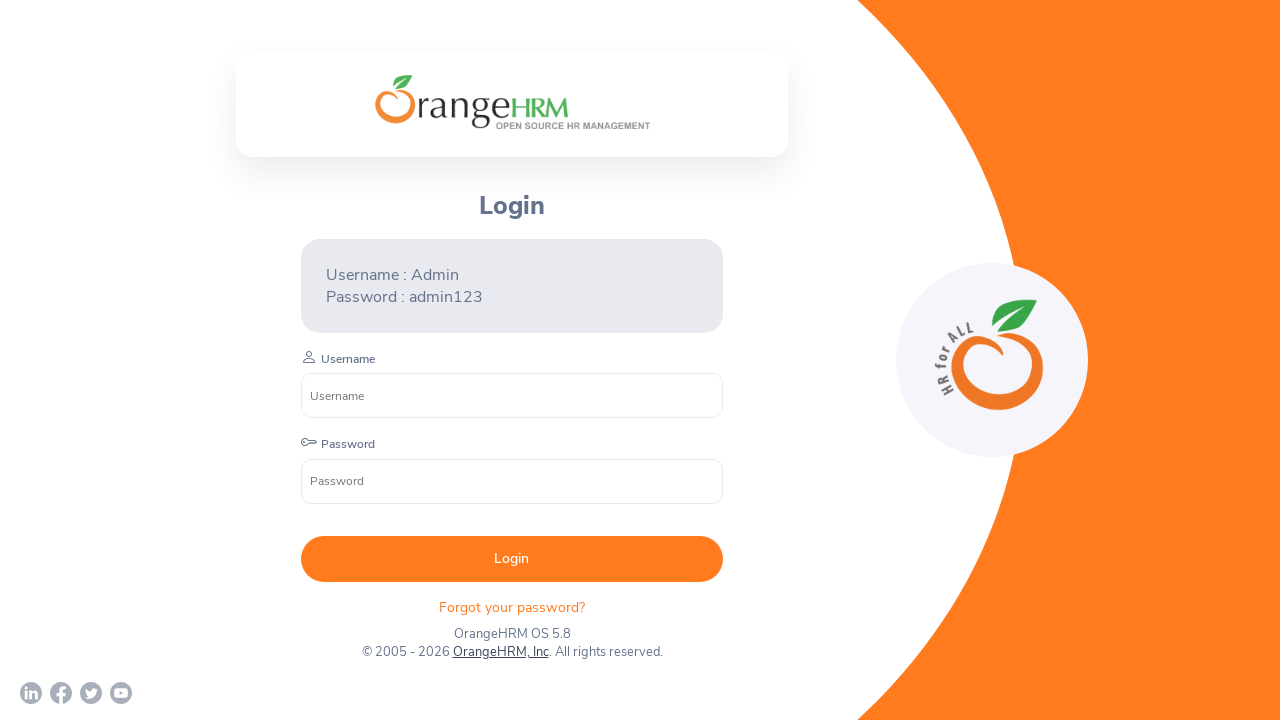

Processing window with URL: https://opensource-demo.orangehrmlive.com/web/index.php/auth/login
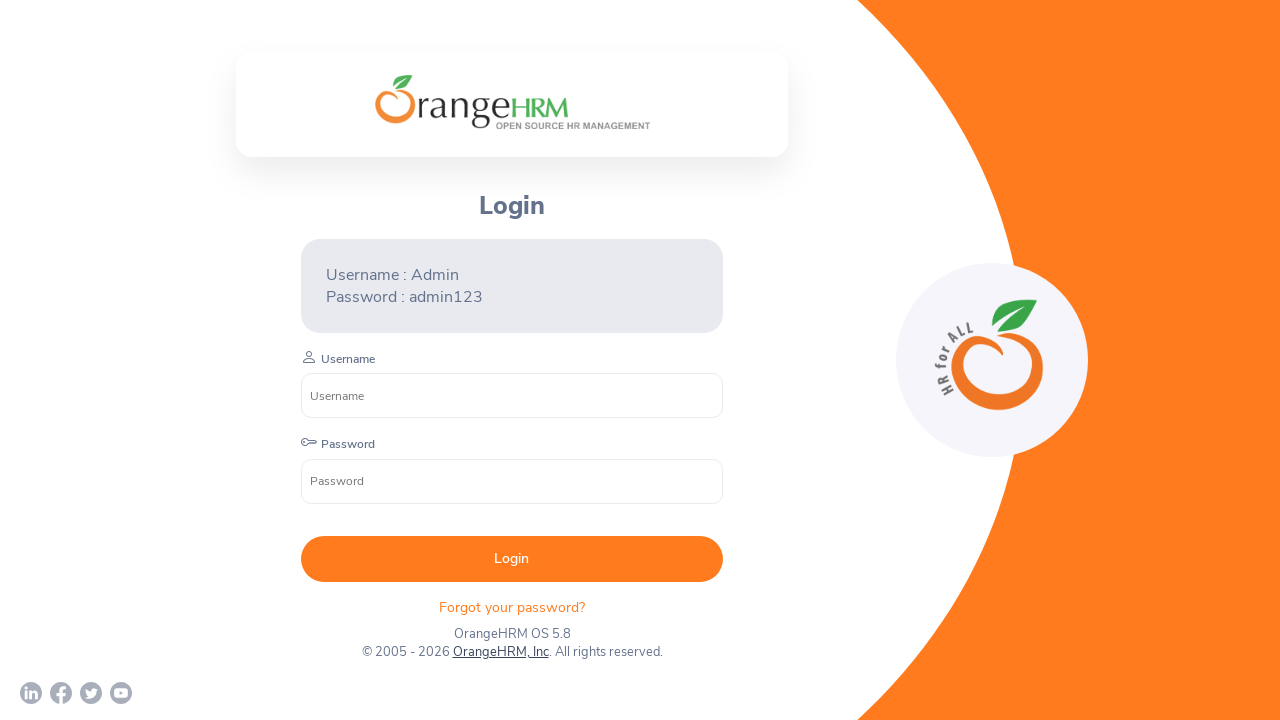

Processing window with URL: chrome-error://chromewebdata/
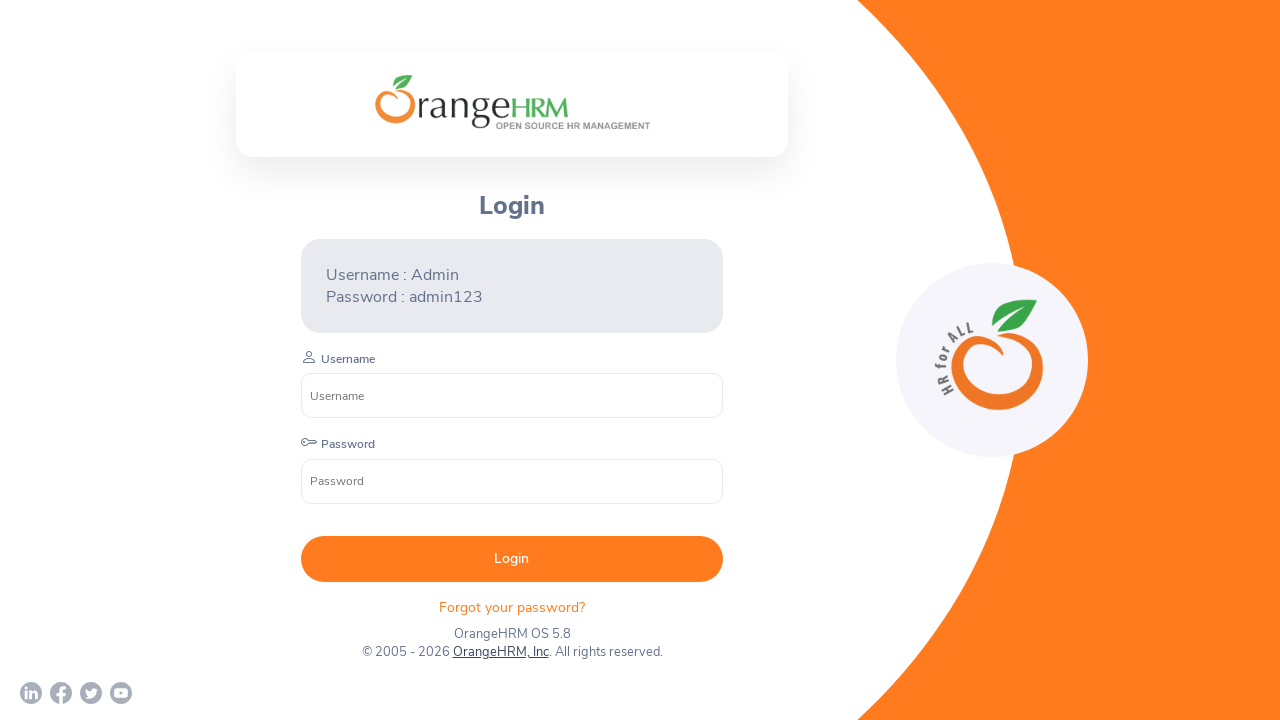

Closed non-parent window
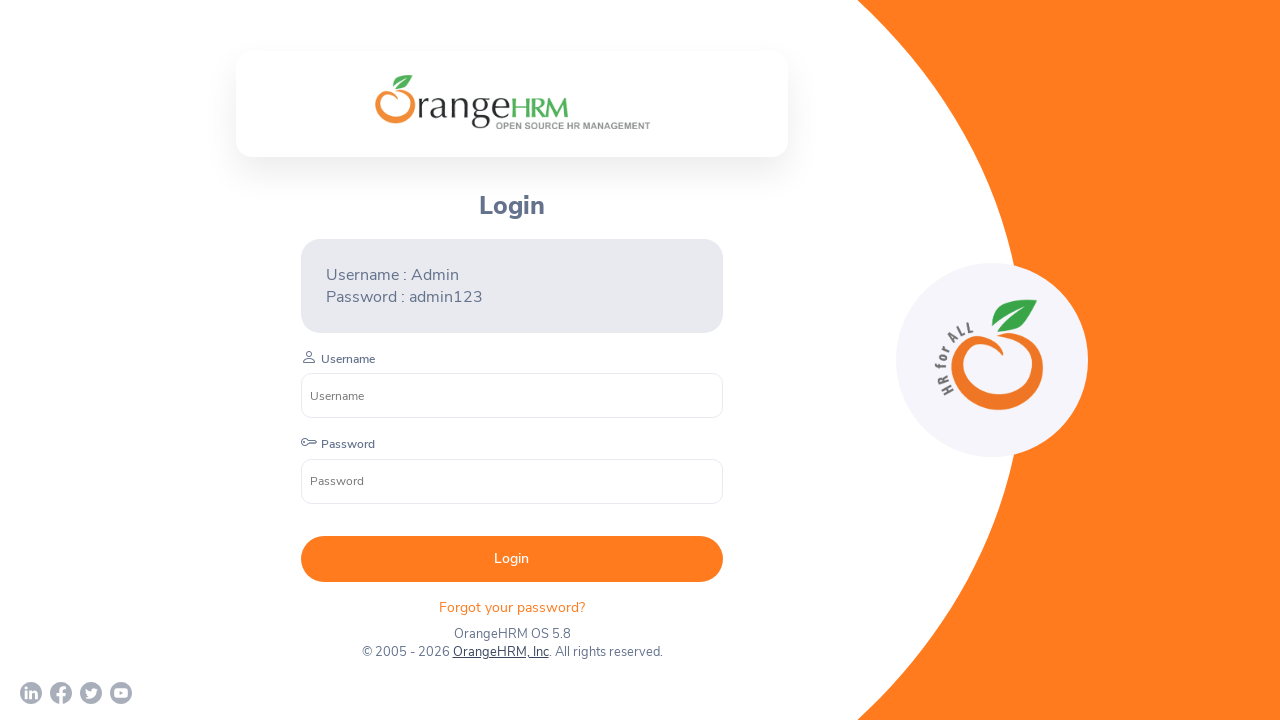

Processing window with URL: chrome-error://chromewebdata/
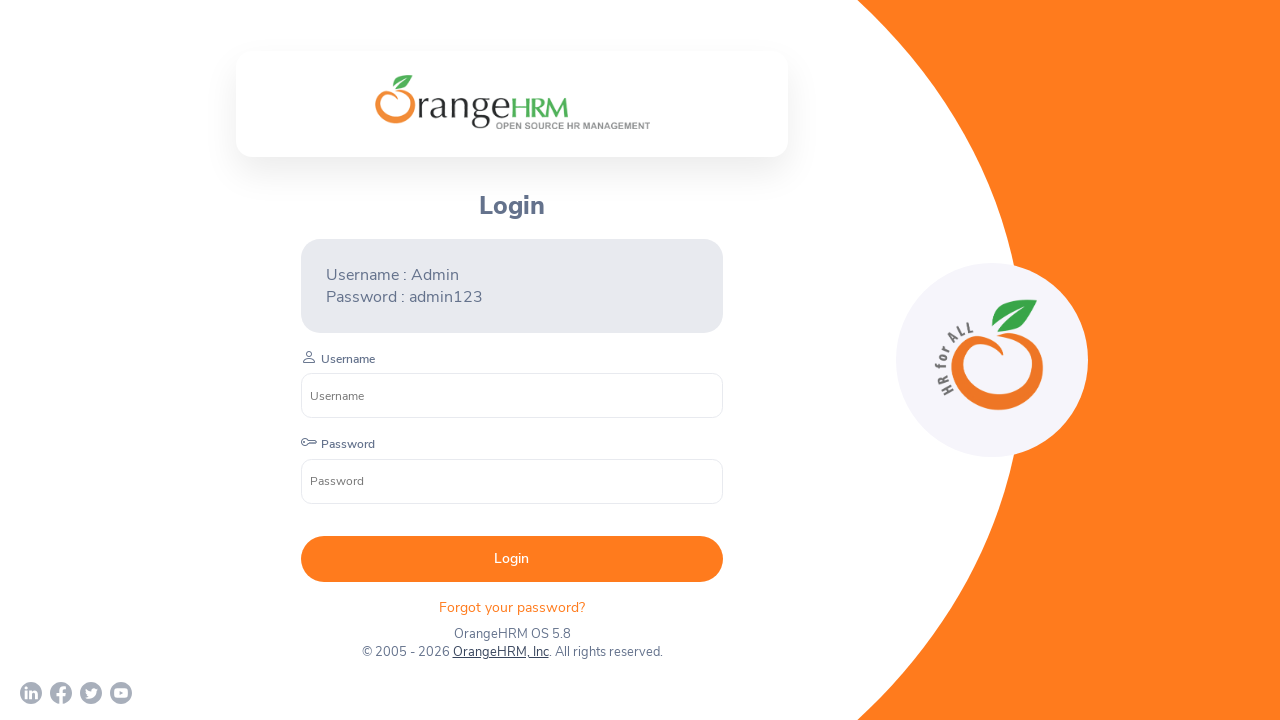

Closed non-parent window
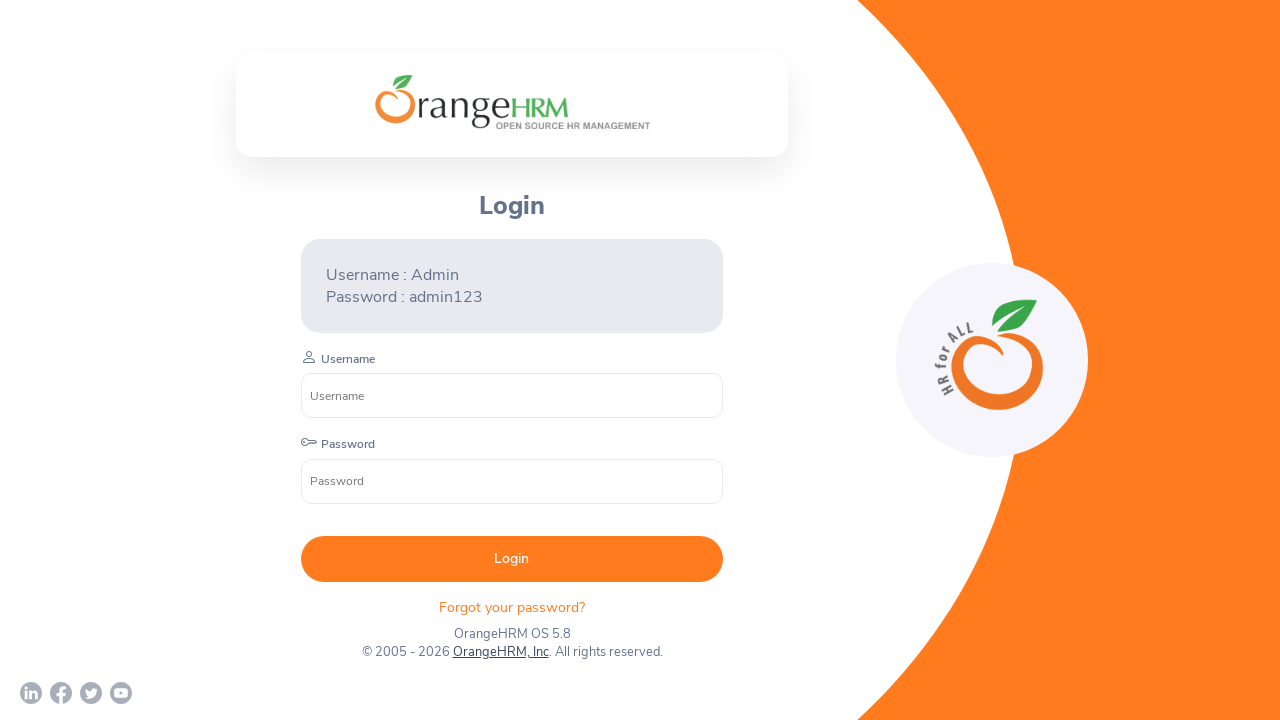

Processing window with URL: https://www.youtube.com/c/OrangeHRMInc
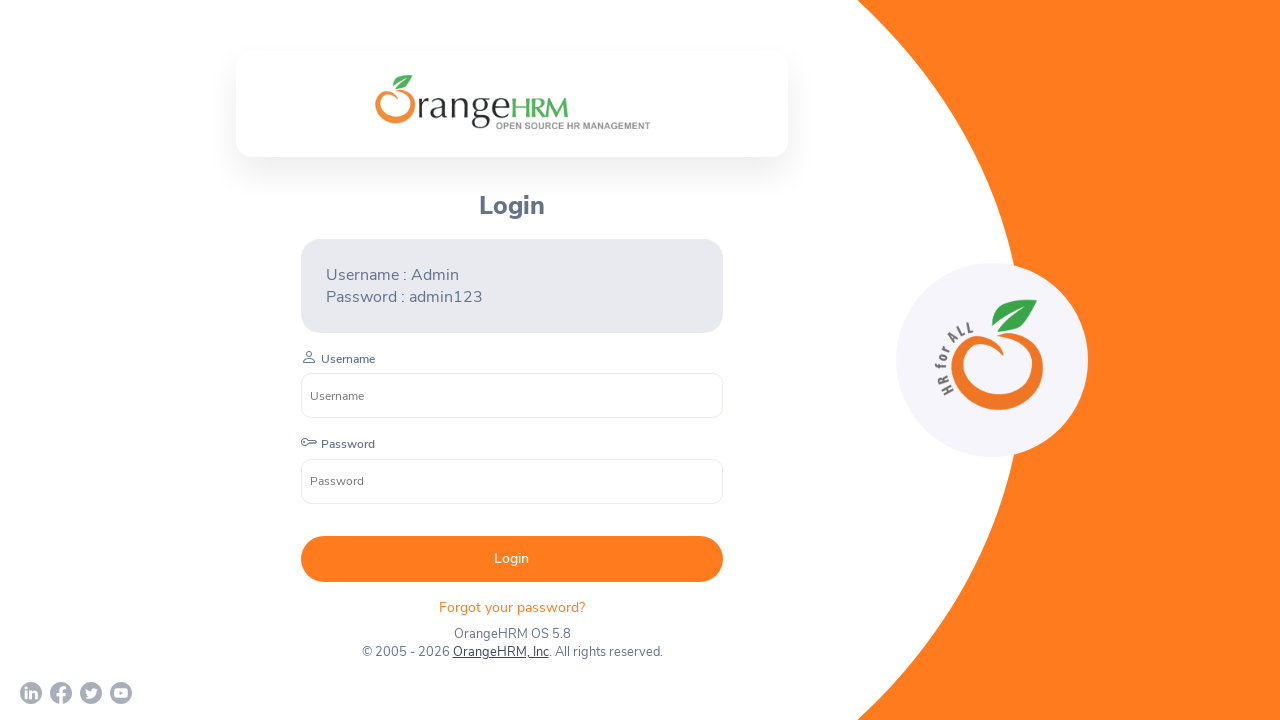

Closed non-parent window
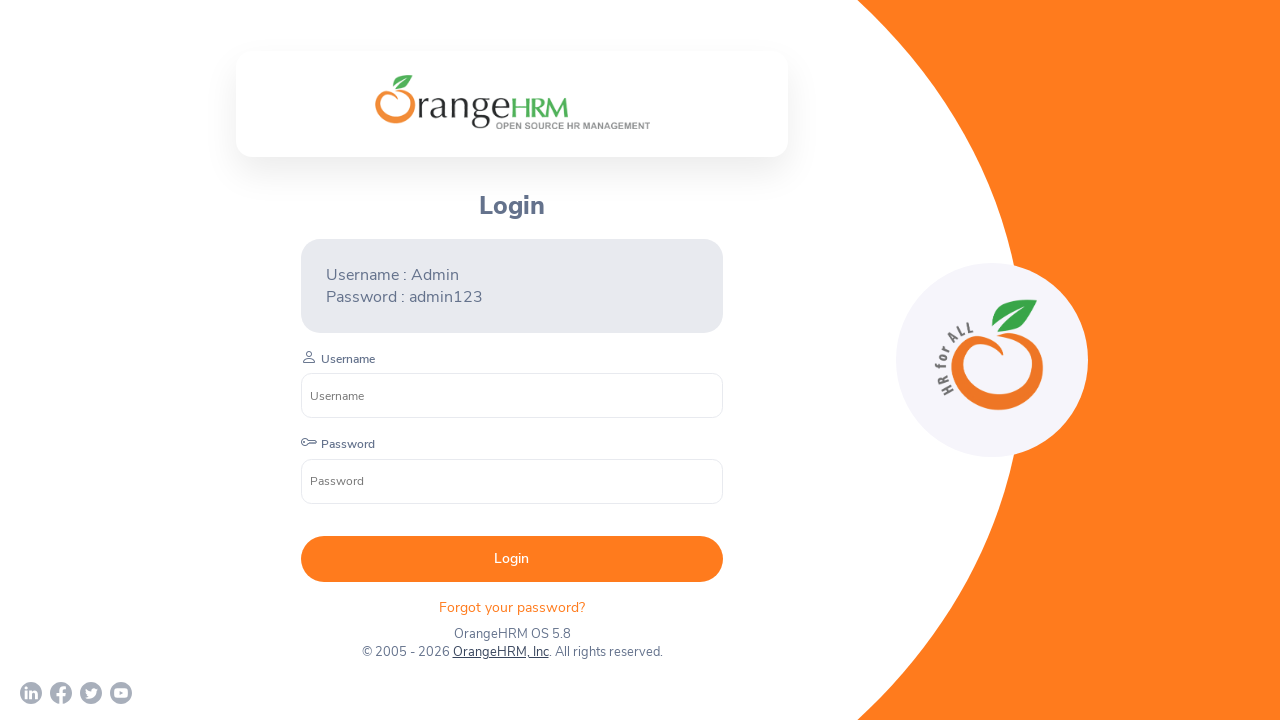

Processing window with URL: chrome-error://chromewebdata/
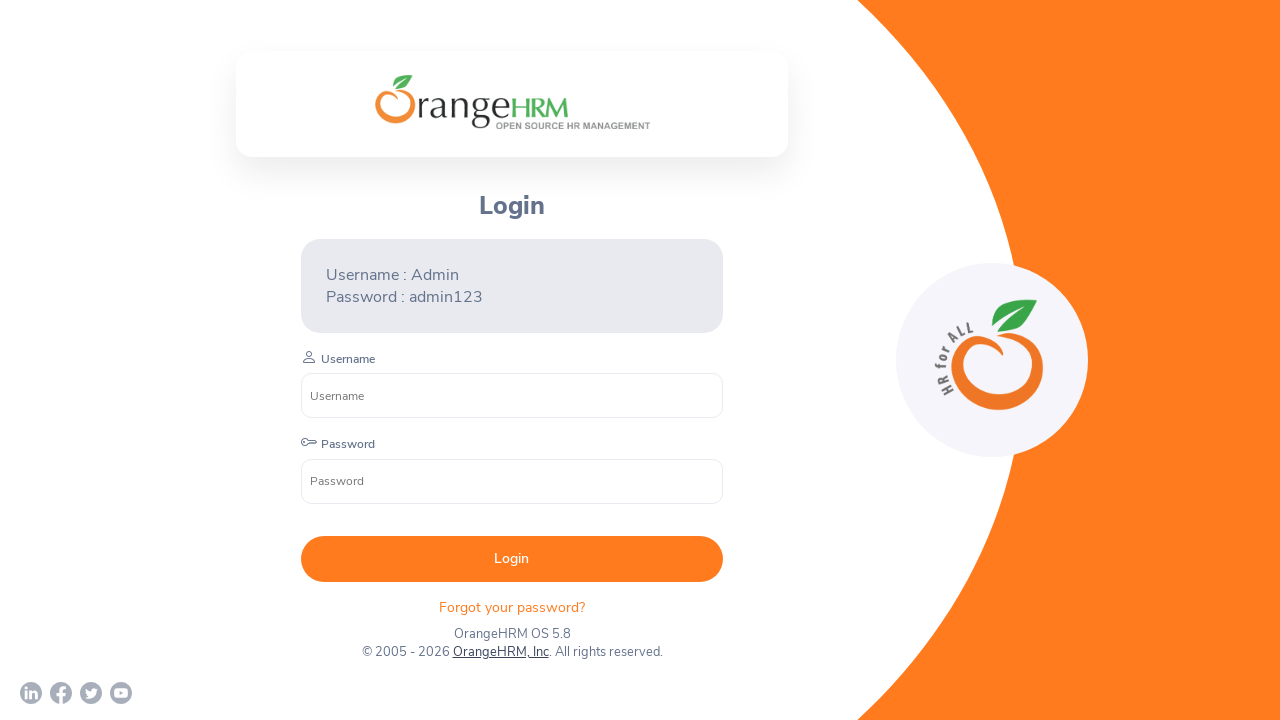

Closed non-parent window
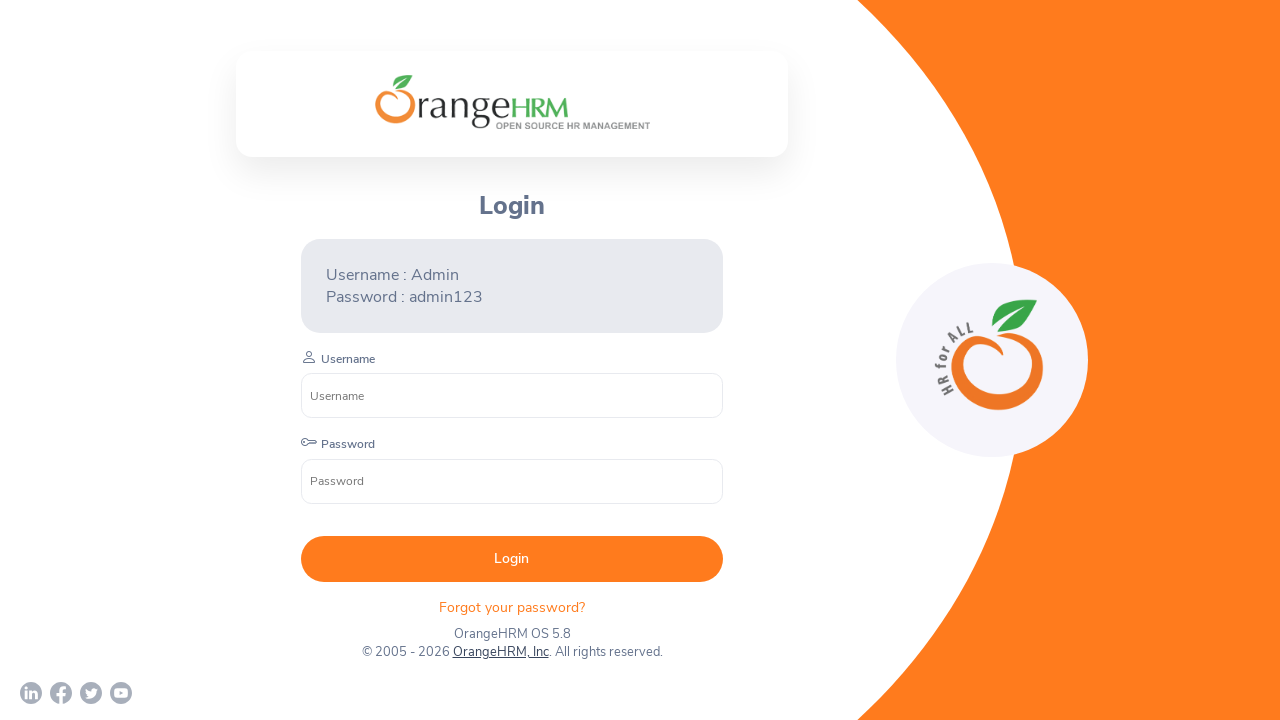

Switched back to parent window with URL: https://opensource-demo.orangehrmlive.com/web/index.php/auth/login
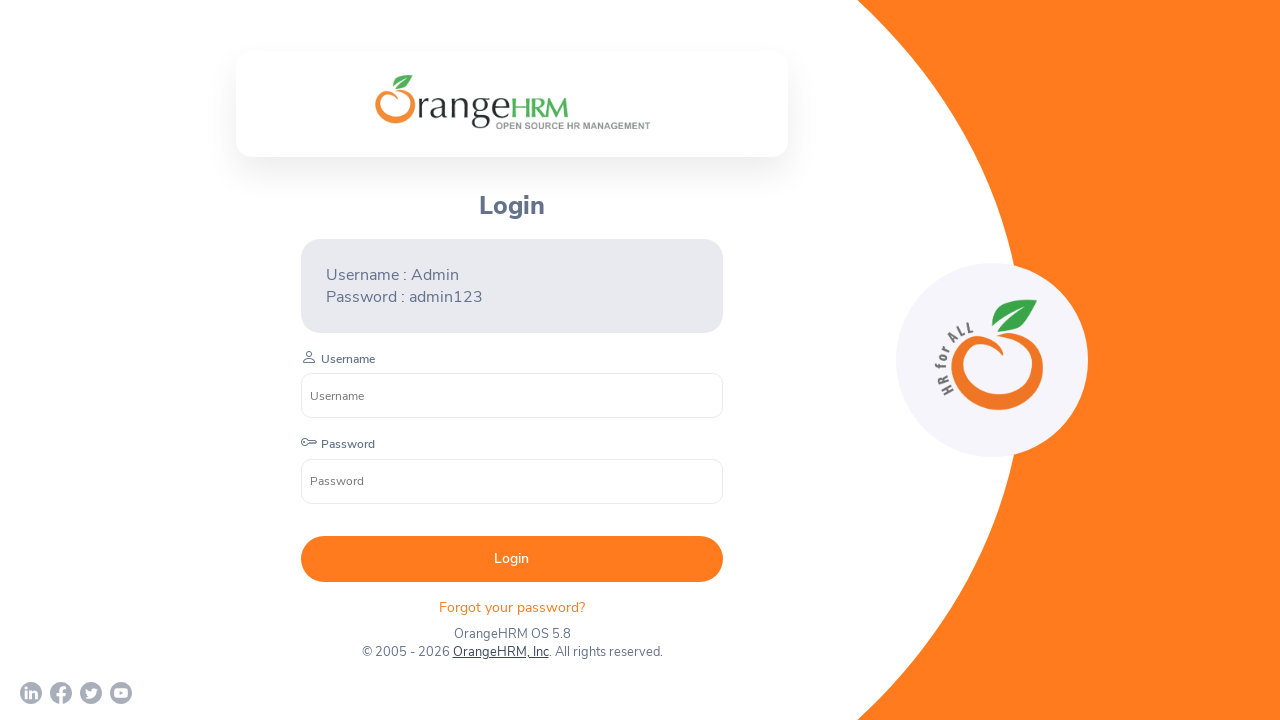

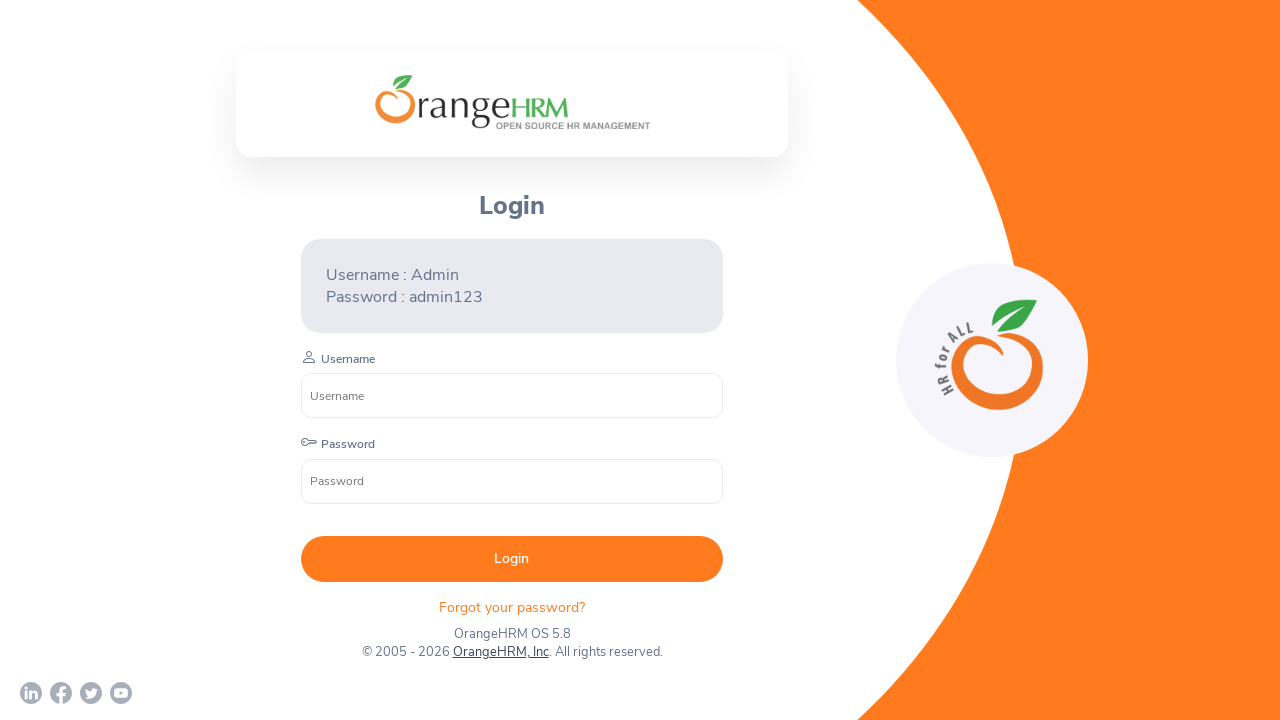